Tests scrolling functionality on a page and within a table element, then verifies that the sum of values in a table column matches the displayed total

Starting URL: https://www.rahulshettyacademy.com/AutomationPractice/

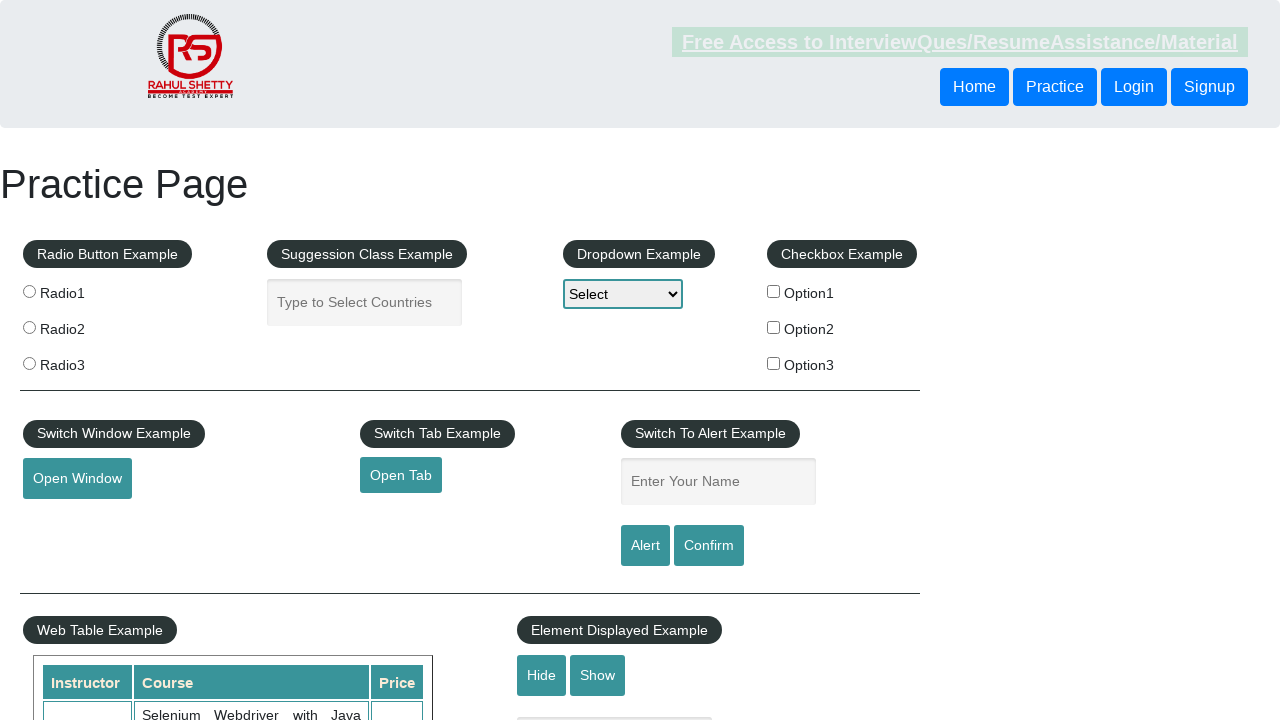

Scrolled main page down by 500 pixels
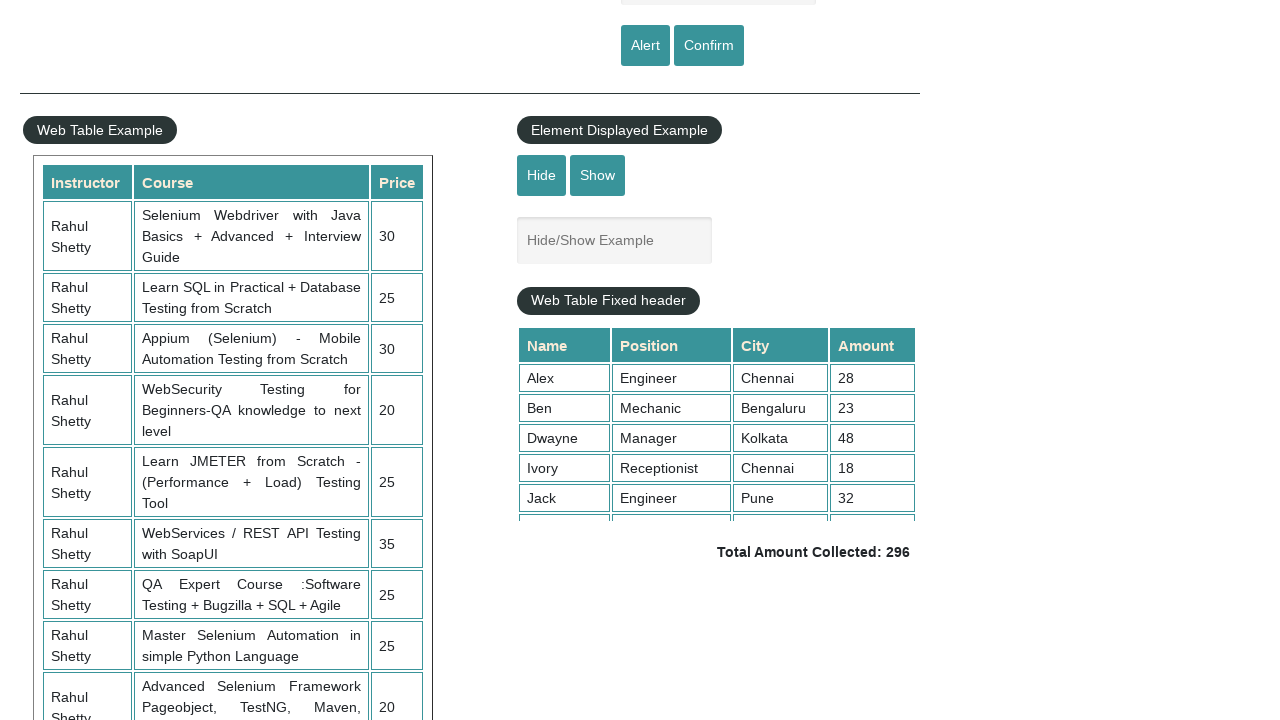

Waited 3 seconds for scroll animation to complete
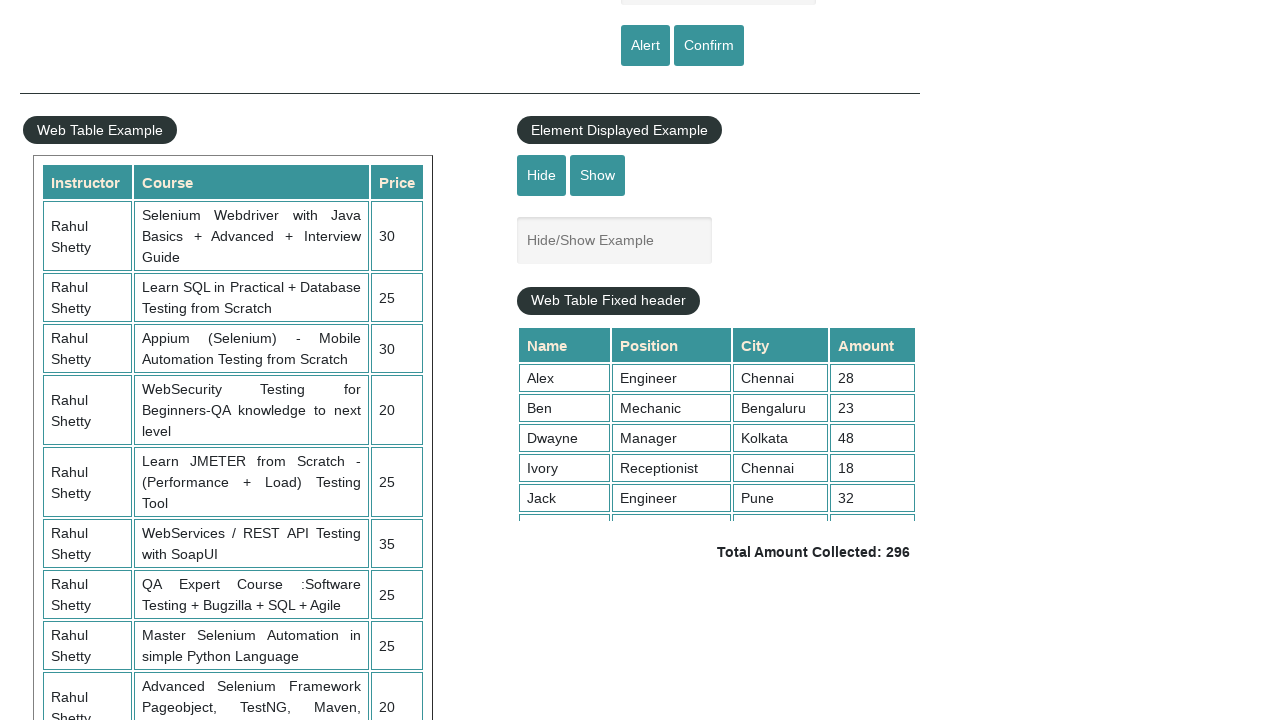

Scrolled table element to position 5000
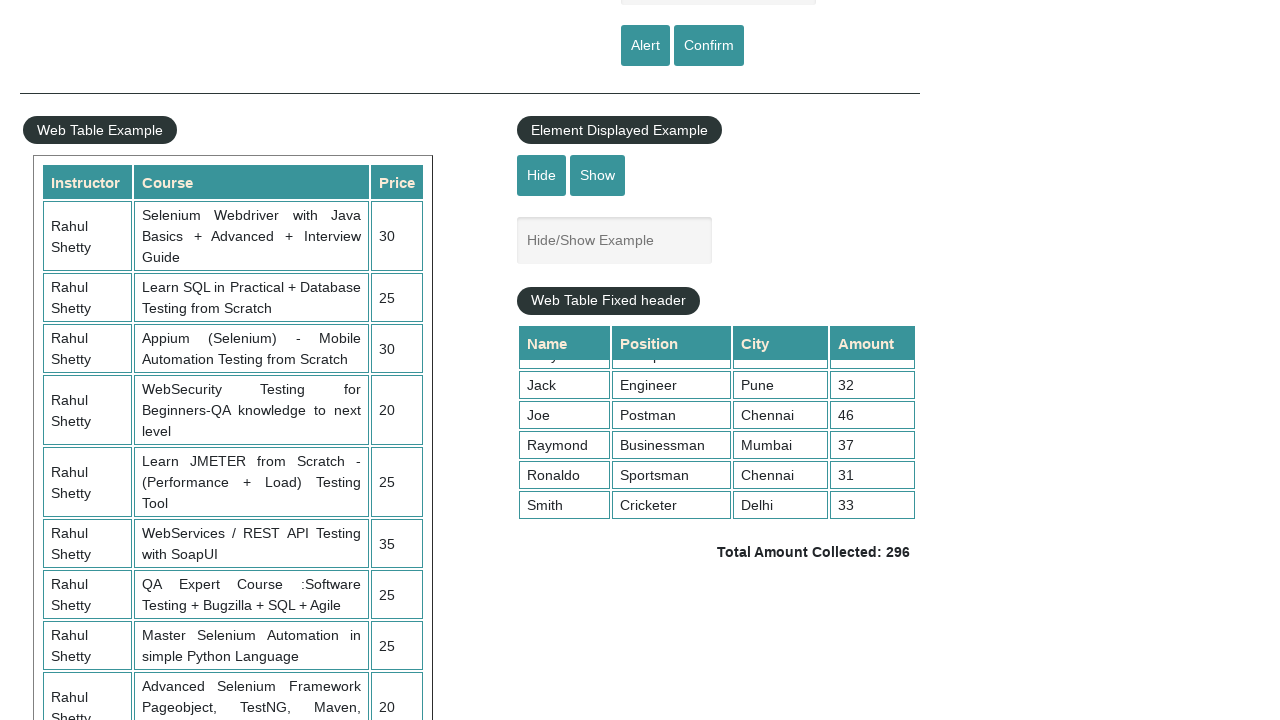

Retrieved all values from 4th column of table
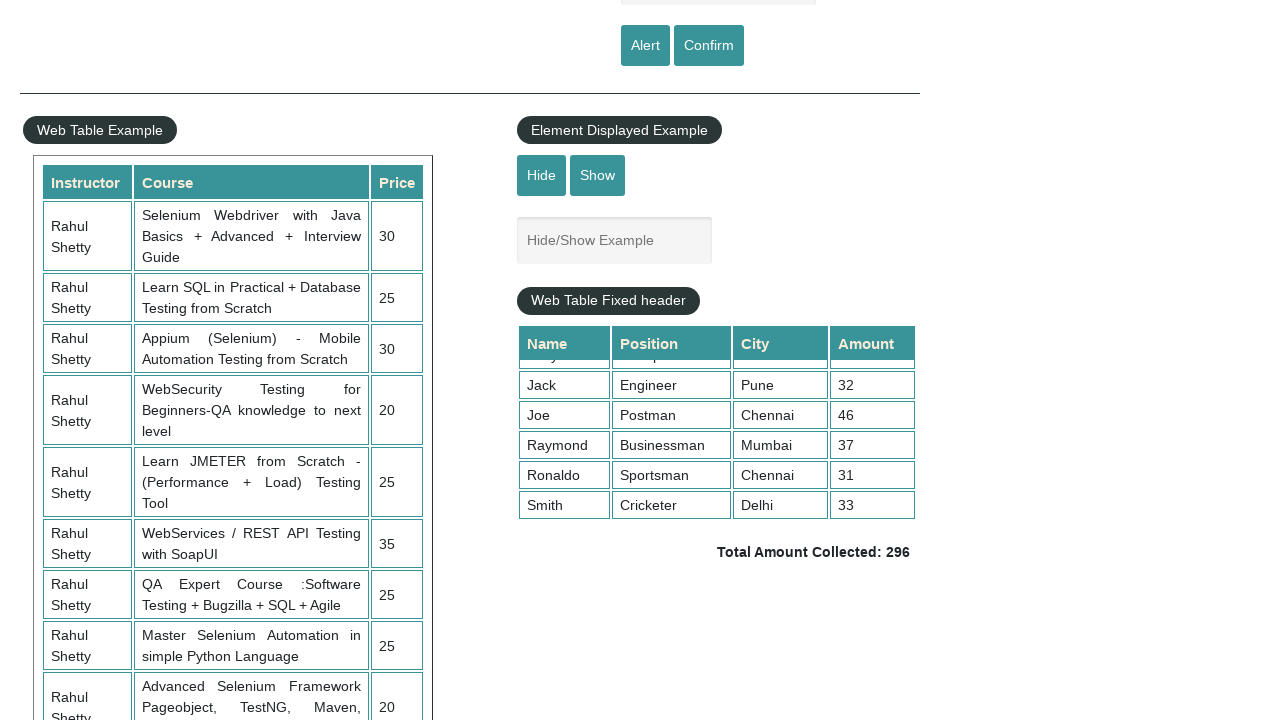

Calculated sum of column values: 296
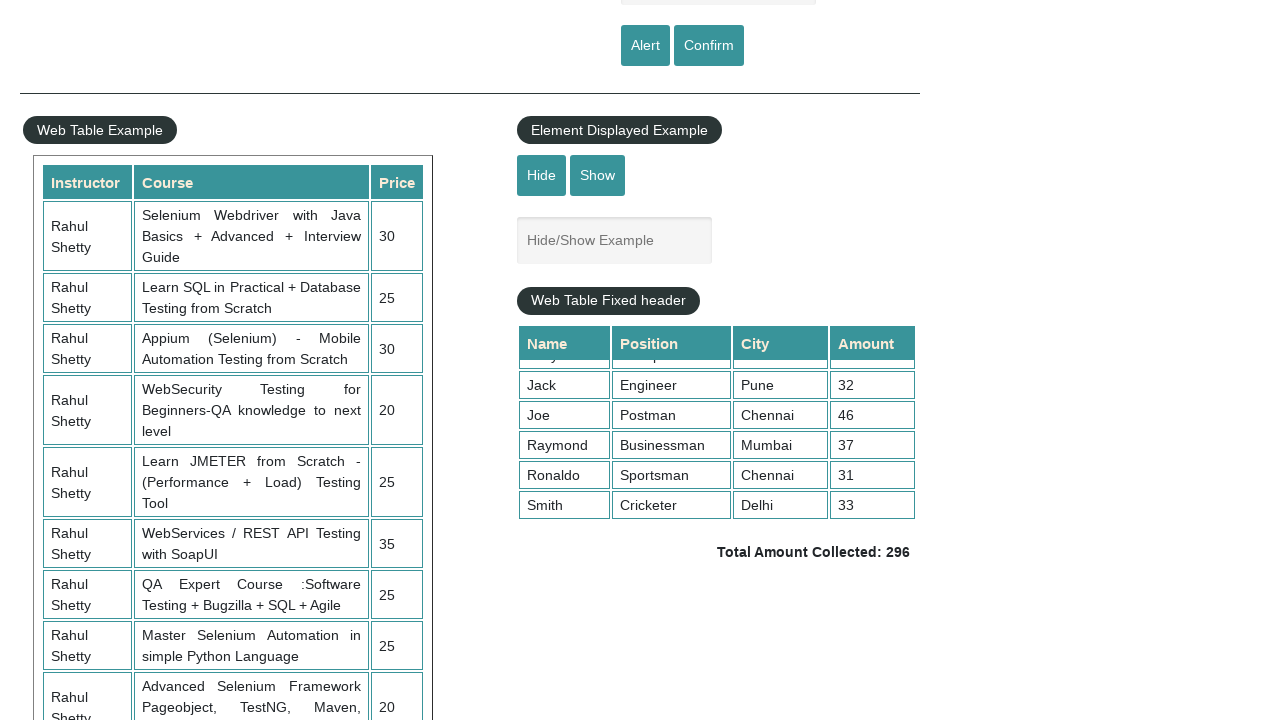

Retrieved displayed total amount text
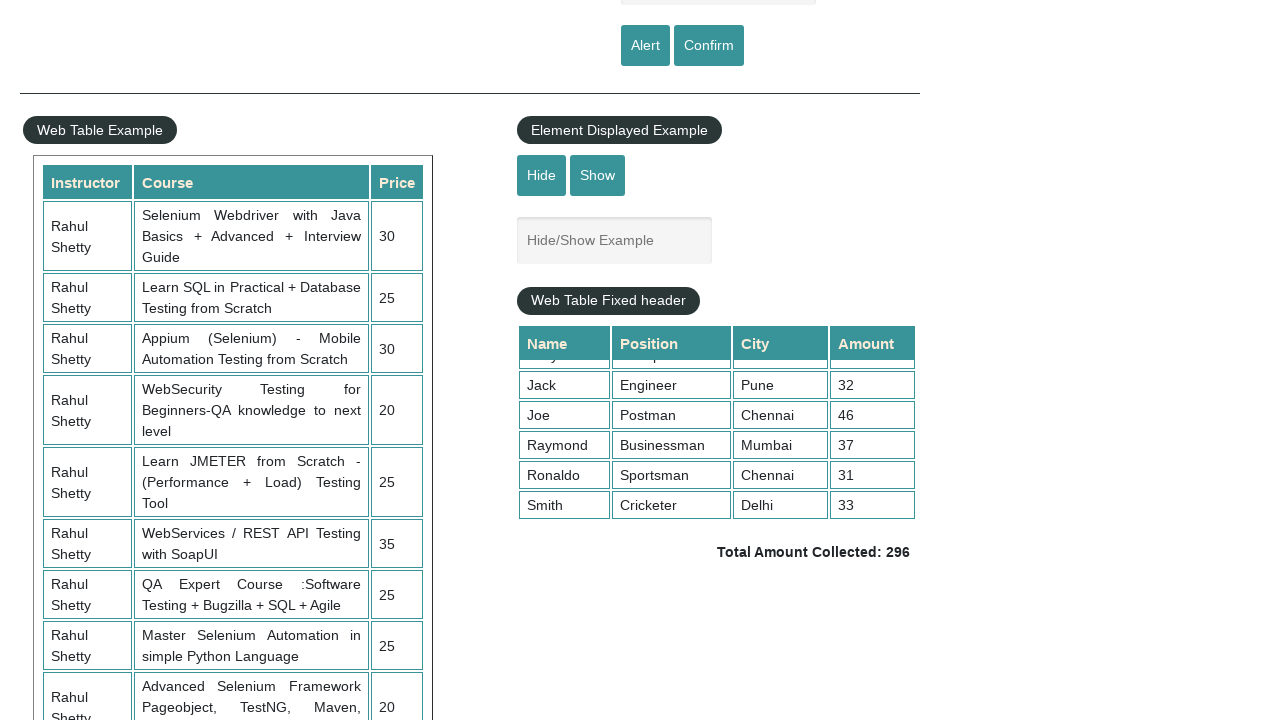

Extracted displayed total value: 296
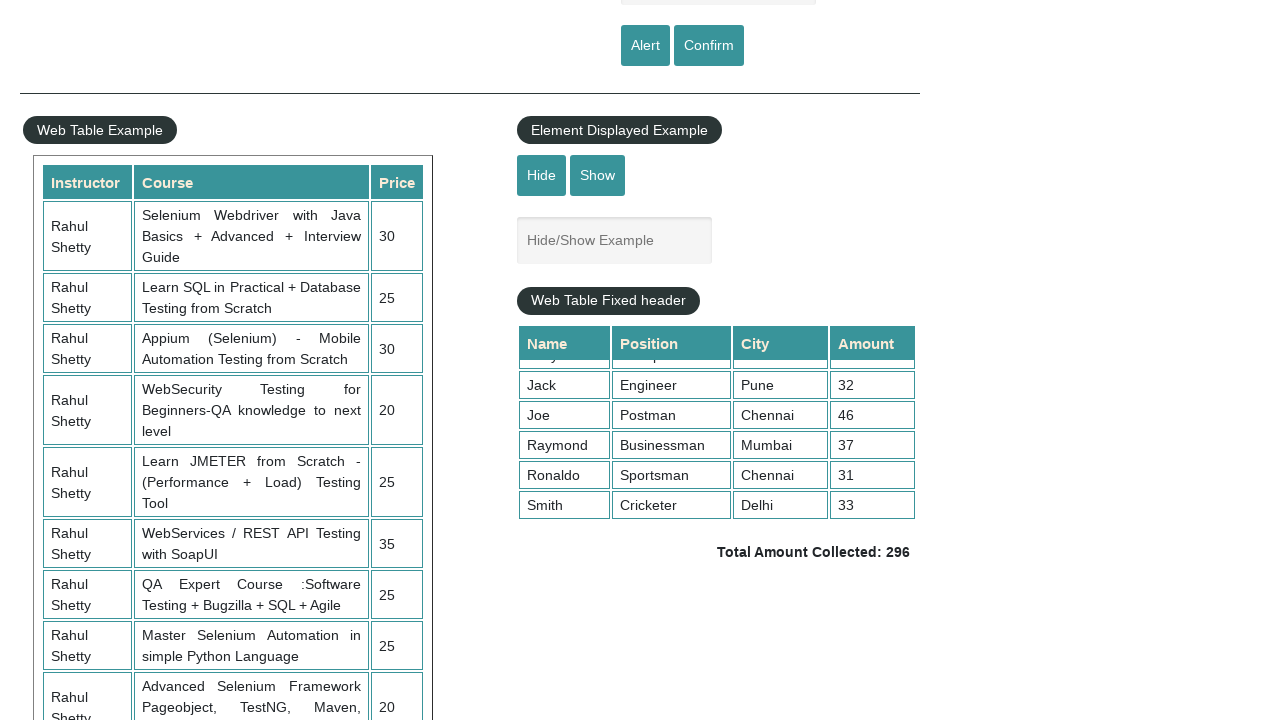

Verified calculated sum (296) matches displayed total (296)
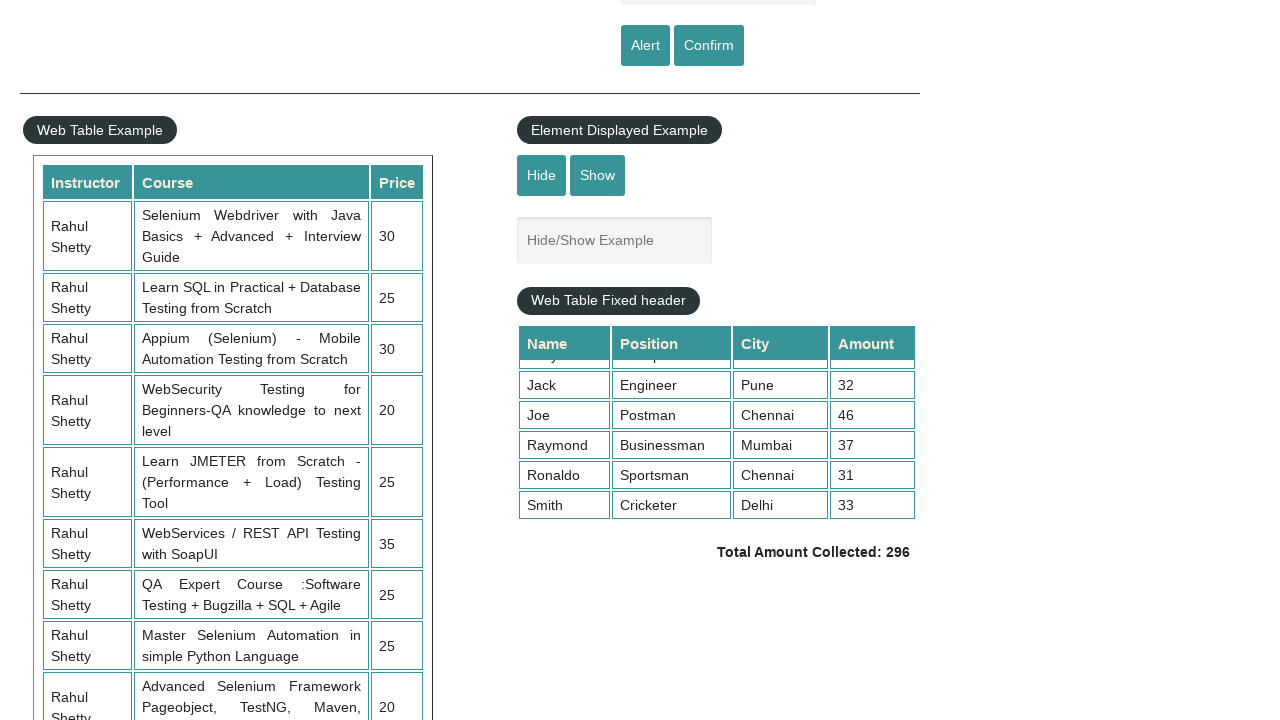

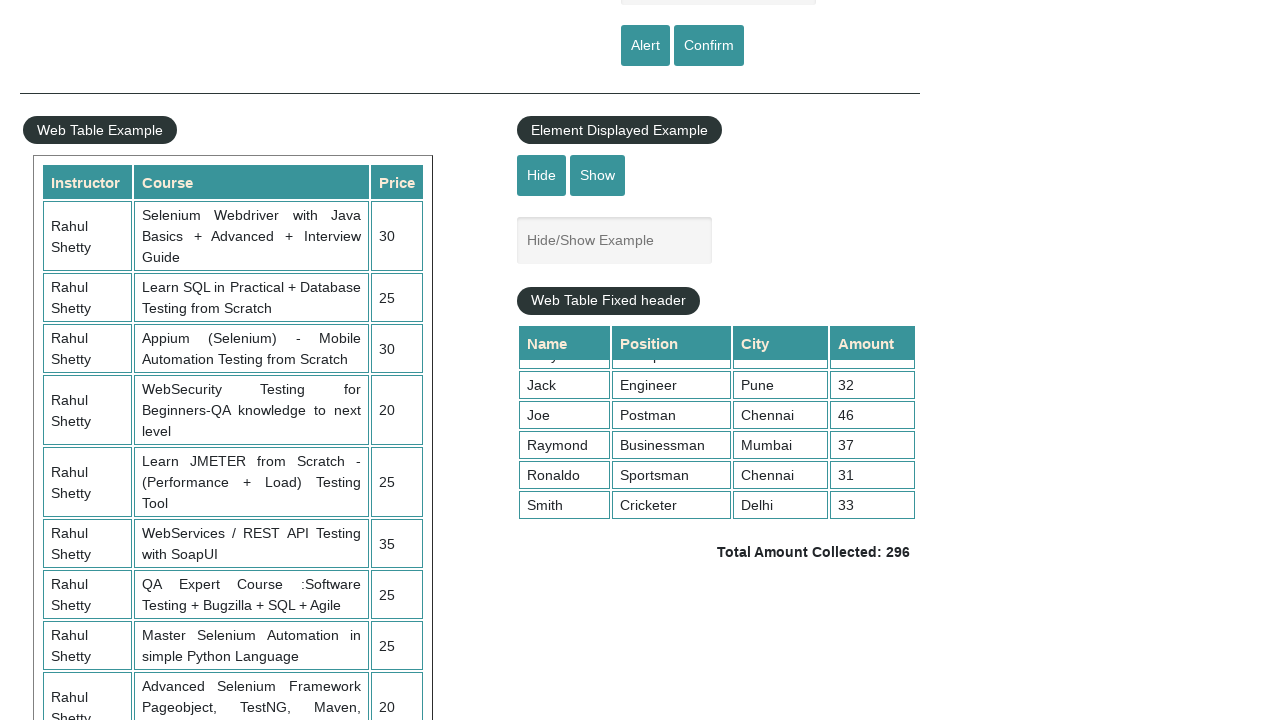